Tests browser window handling functionality by opening a new window, switching to it, filling a form field, closing the child window, then opening multiple windows and interacting with elements across them.

Starting URL: https://www.leafground.com/window.xhtml

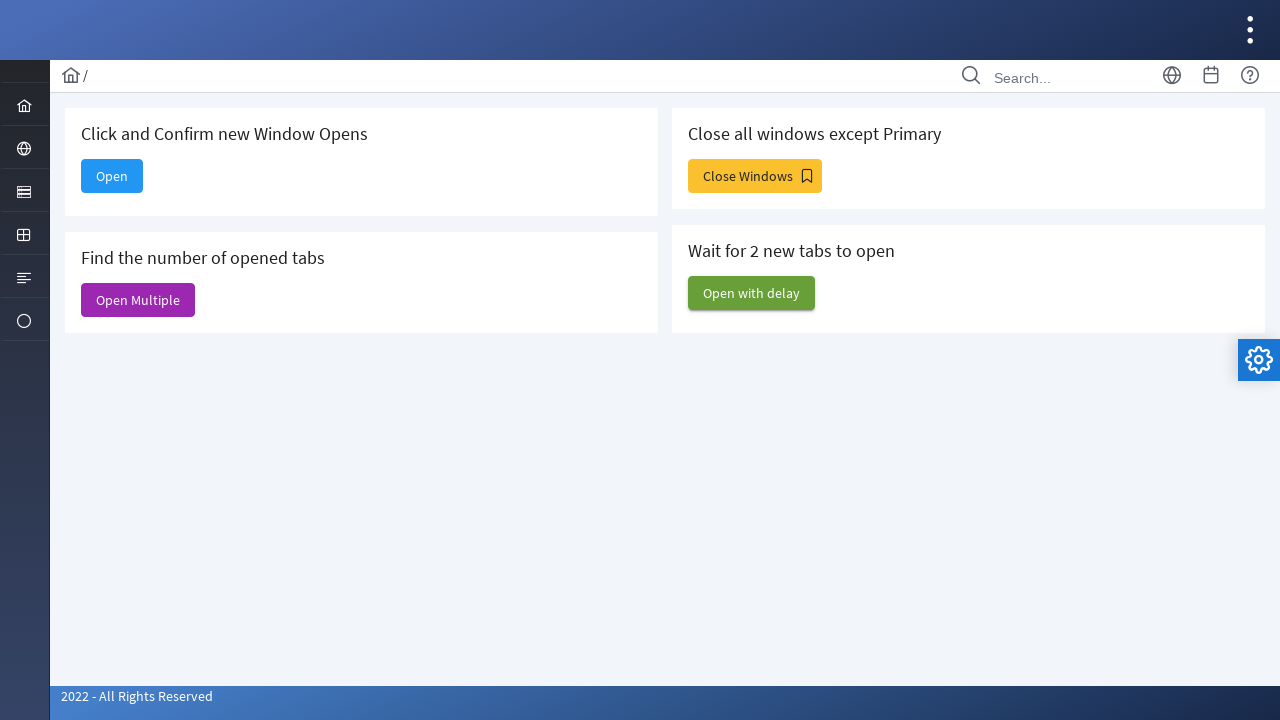

Clicked 'Open' button to open a new window at (112, 176) on xpath=//span[text()='Open']
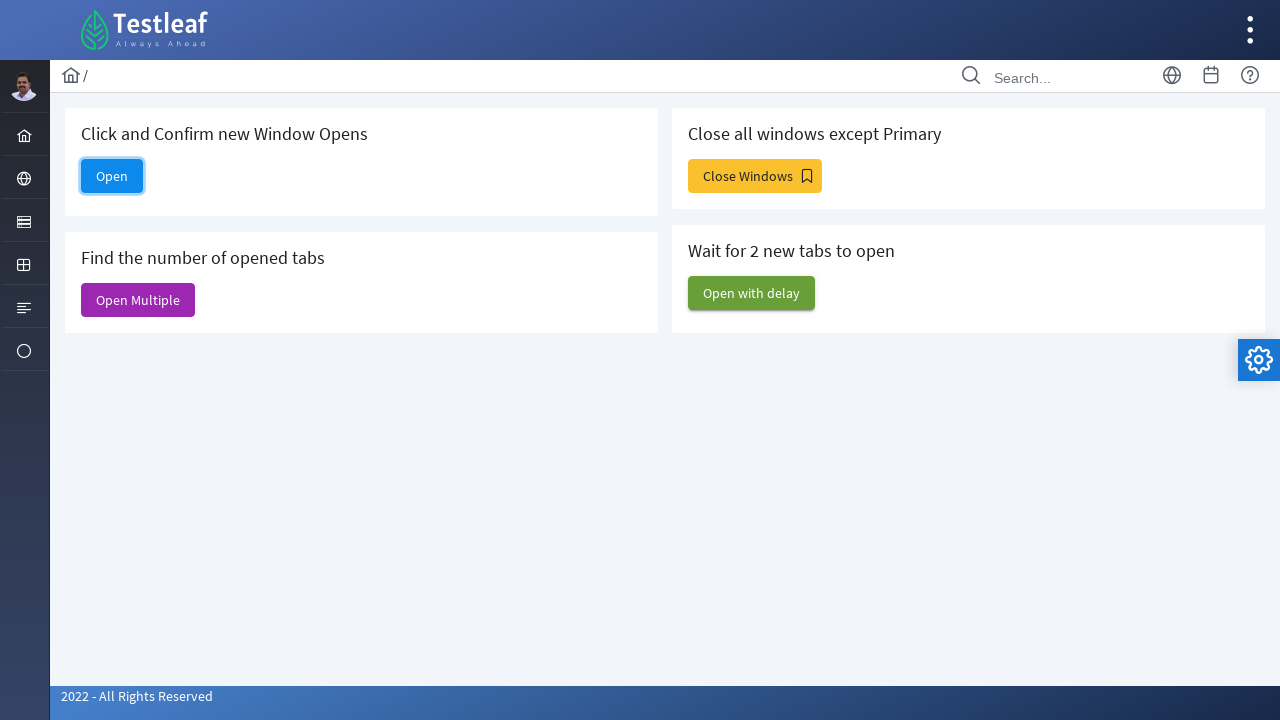

Obtained reference to child window
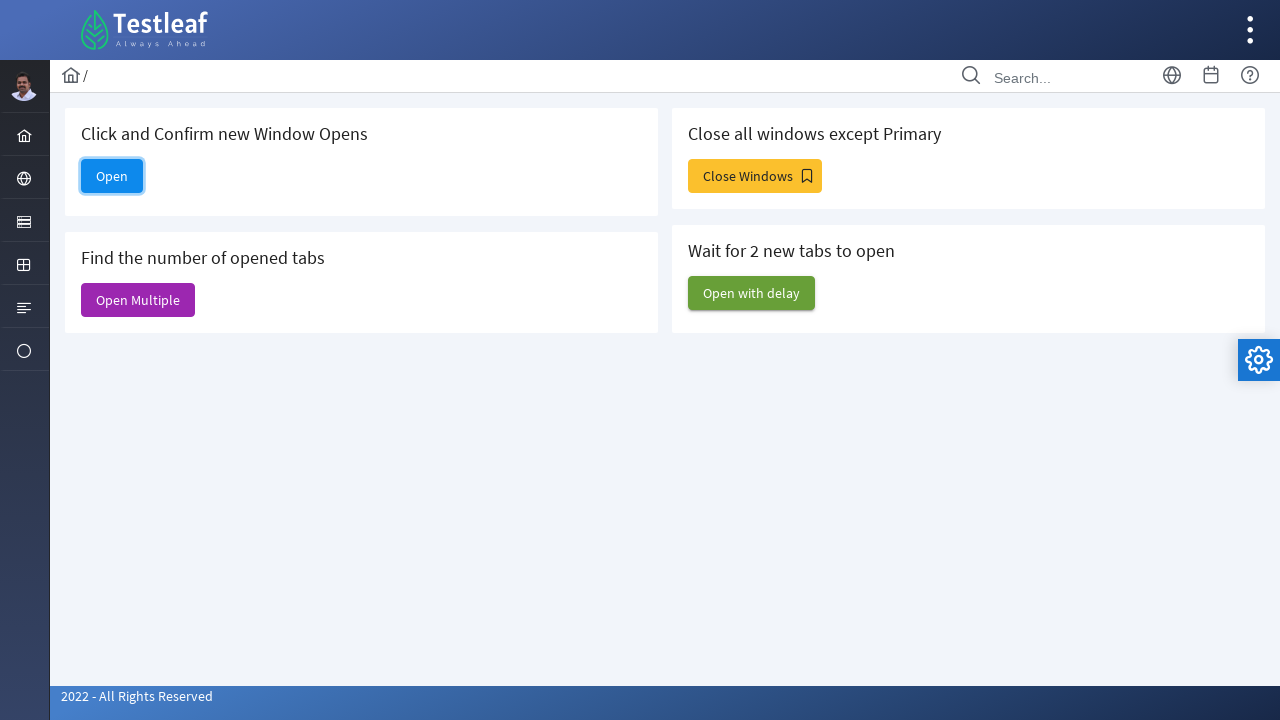

Filled email field in child window with 'dilip@testleaf.com' on #email
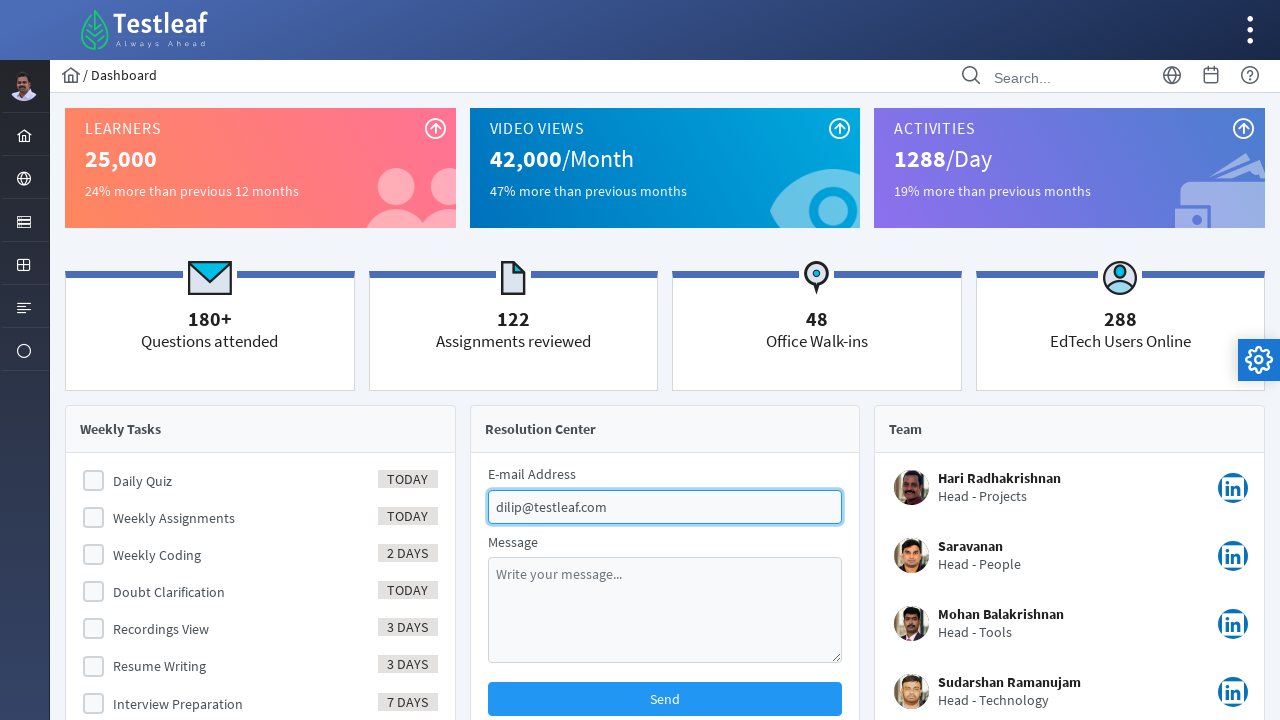

Closed the child window
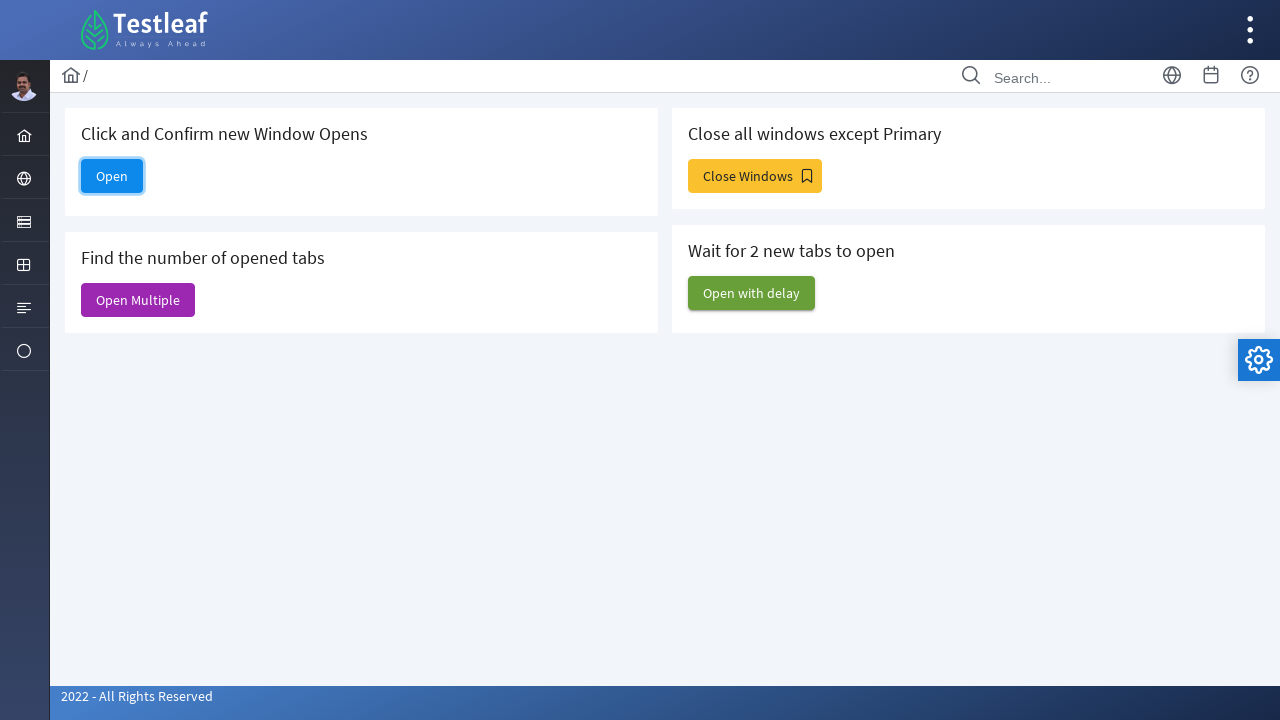

Clicked 'Open Multiple' button to open multiple windows at (138, 300) on xpath=//span[text()='Open Multiple']
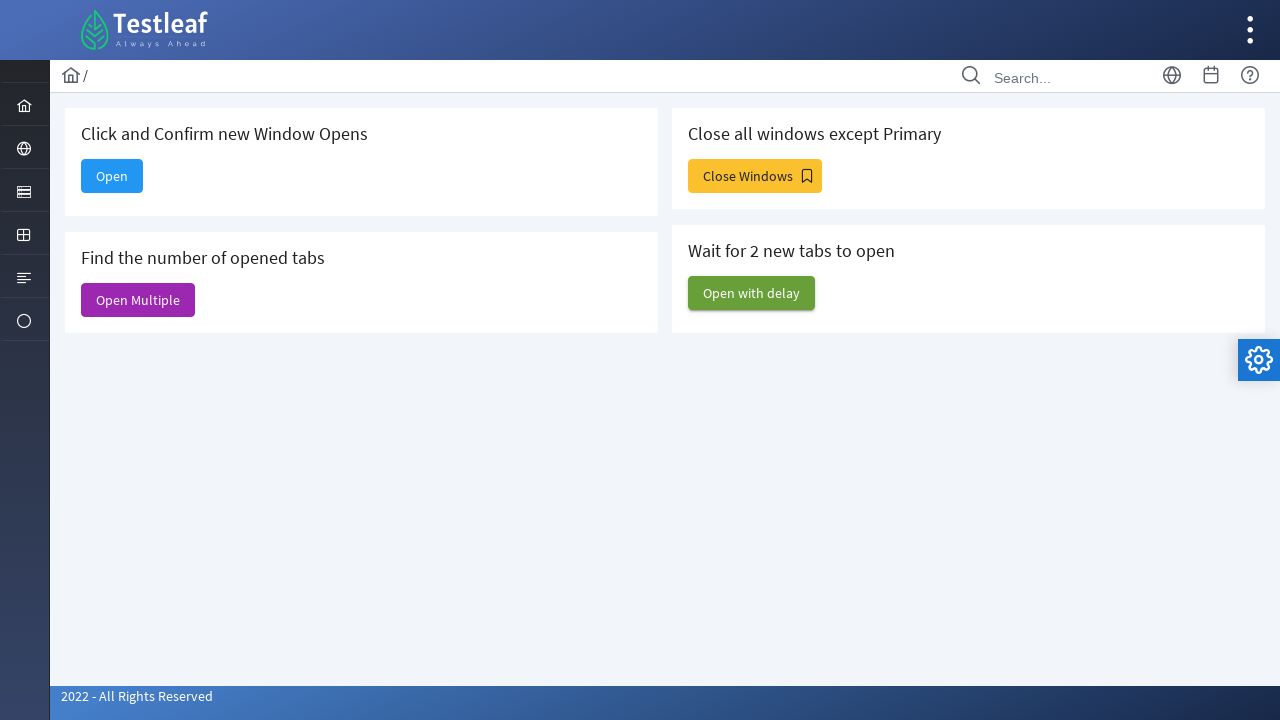

Waited 1000ms for multiple pages to open
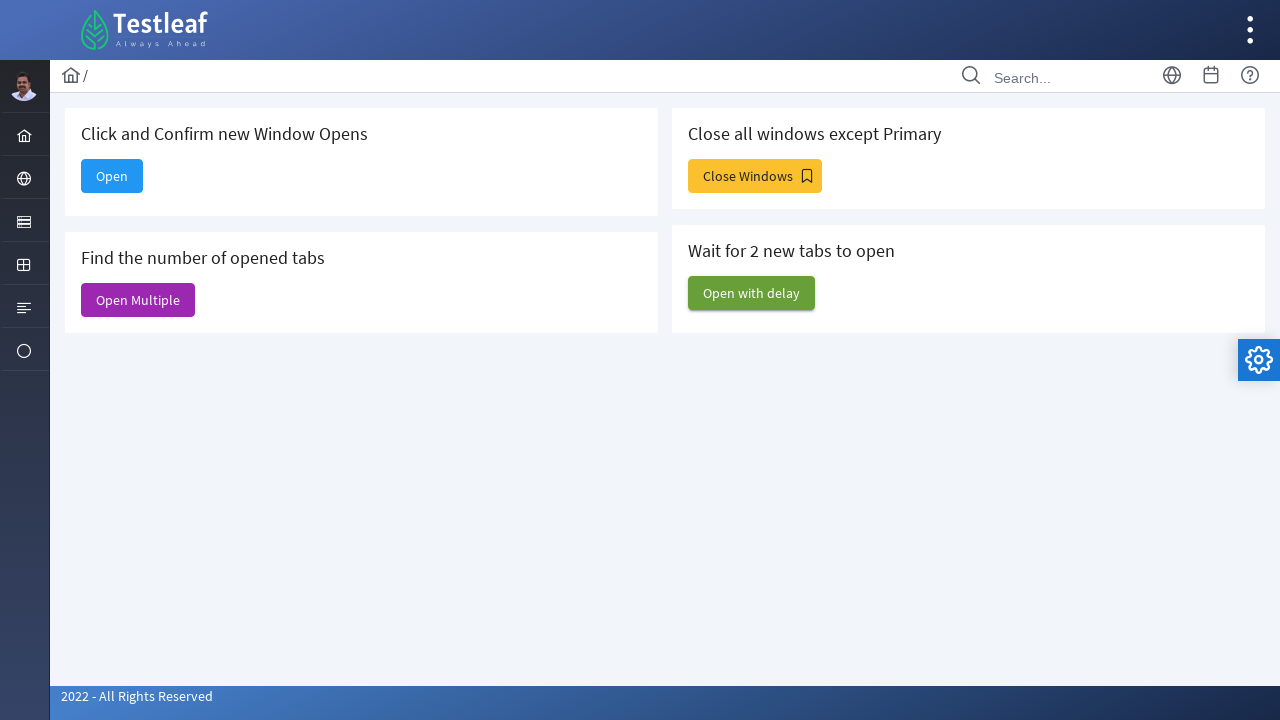

Retrieved all pages in context; total pages: 6
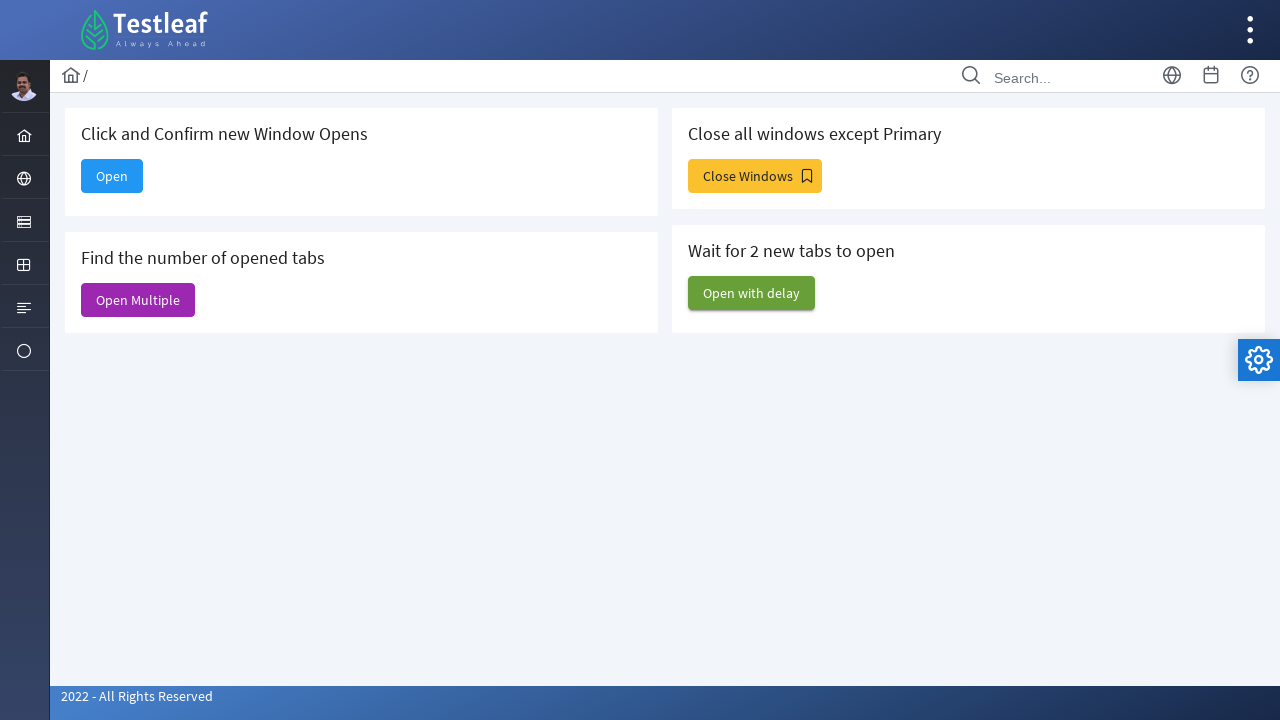

Switched to third window and filled search field with 'Testleaf' on //li[@class='search-item']/input
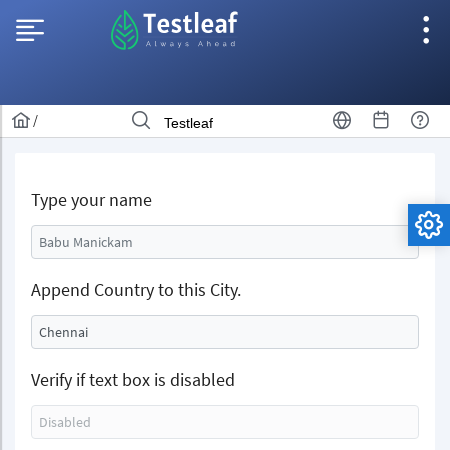

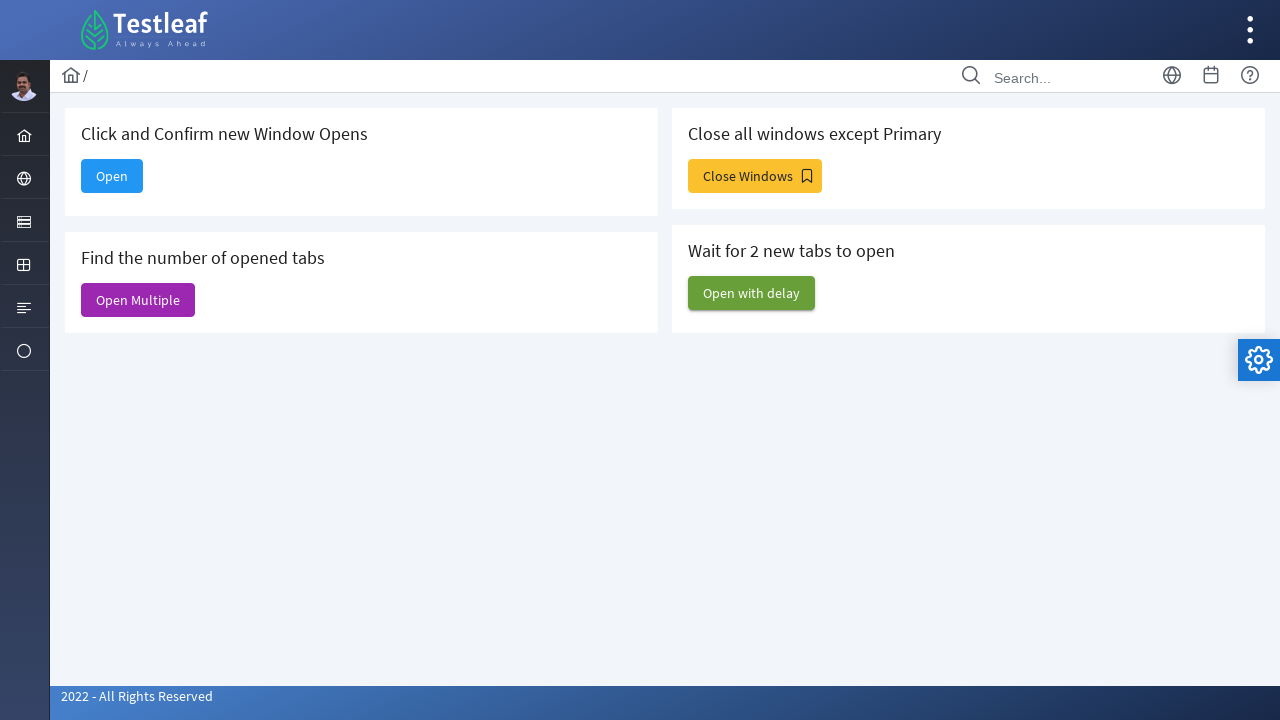